Navigates to National Core Indicators charts page, interacts with filter accordions and dropdowns to configure chart options, generates a chart, and switches to view unfiltered data tab

Starting URL: https://www.nationalcoreindicators.org/charts/2017-18/

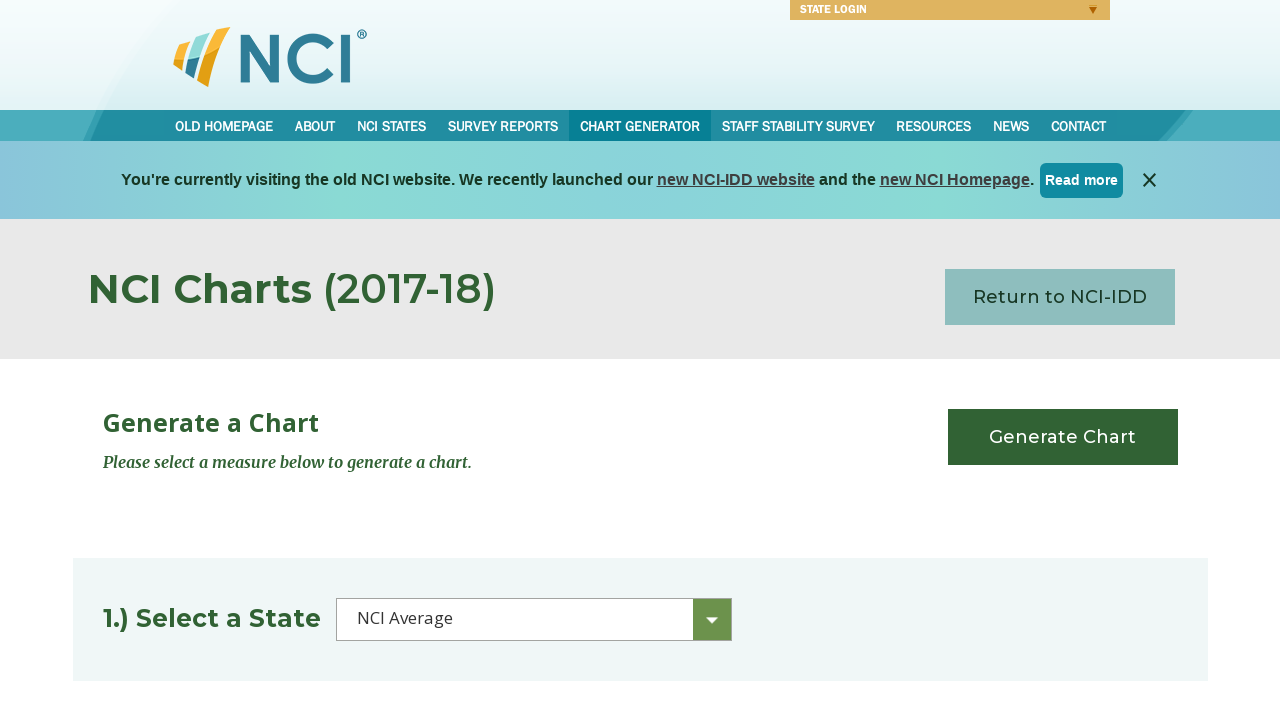

Clicked accordion title to expand filter options at (355, 360) on .field-accordian-title
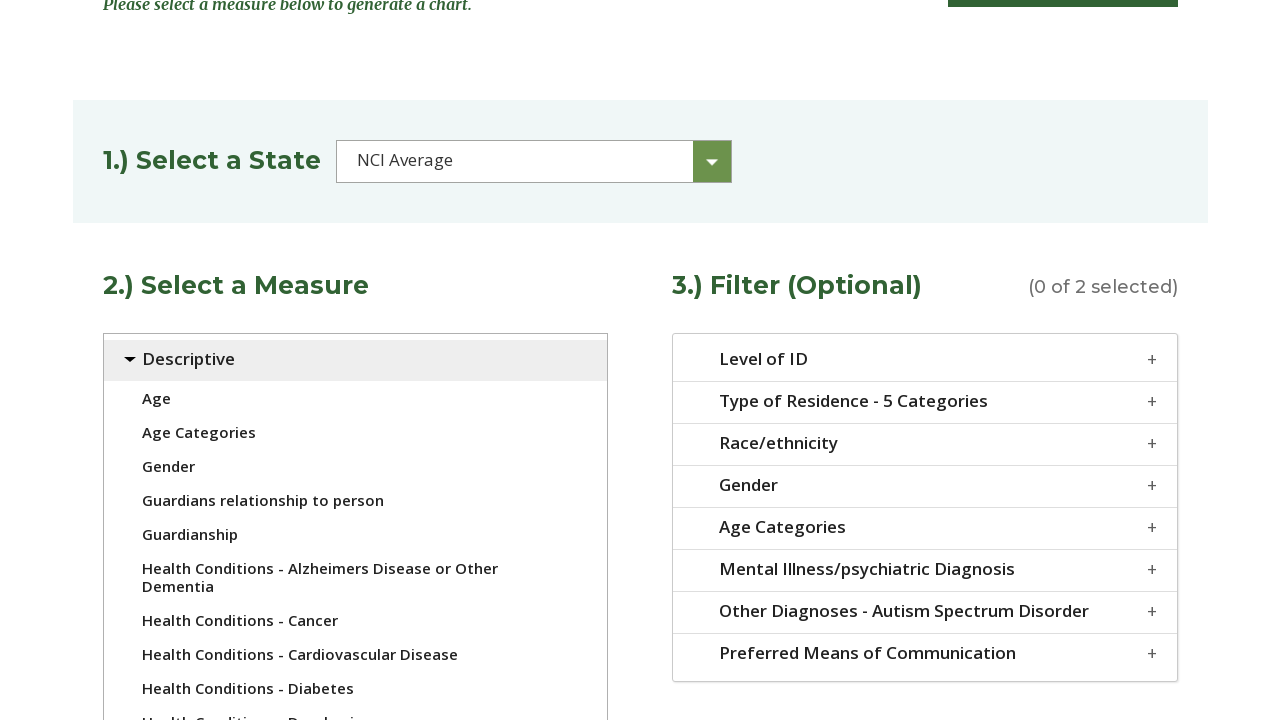

Clicked checkbox option (13th child) at (355, 360) on .option-checkmark:nth-child(13) .input-label
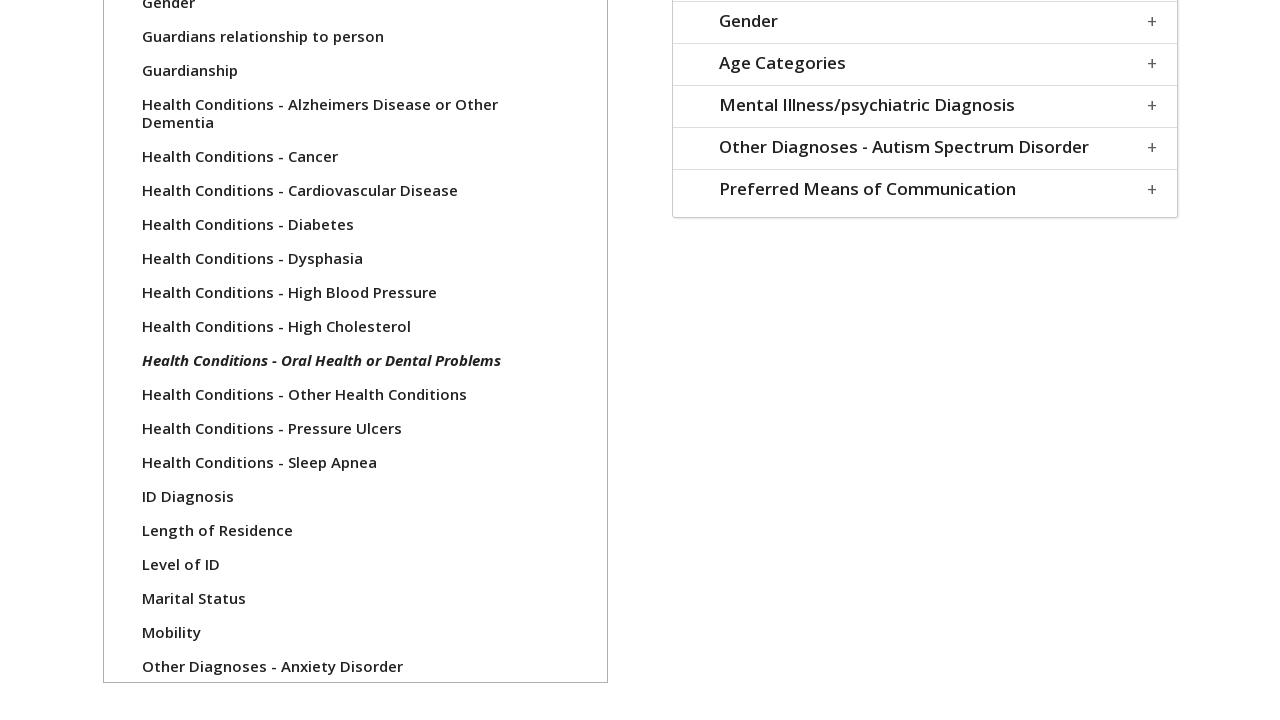

Clicked first selecter expand item at (925, 360) on .selecter-expand-item:nth-child(1) .selecter-expand-label
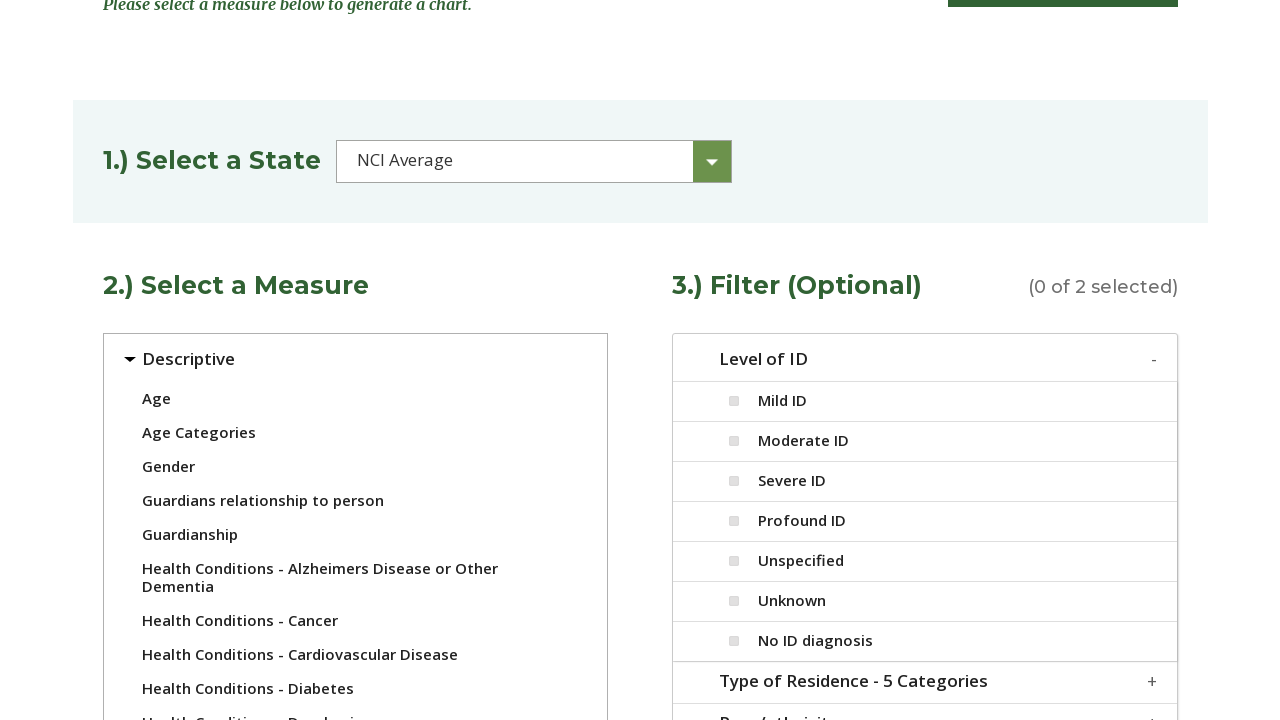

Clicked filter 107 selecter label at (925, 402) on #filter_107_1+ .selecter-label
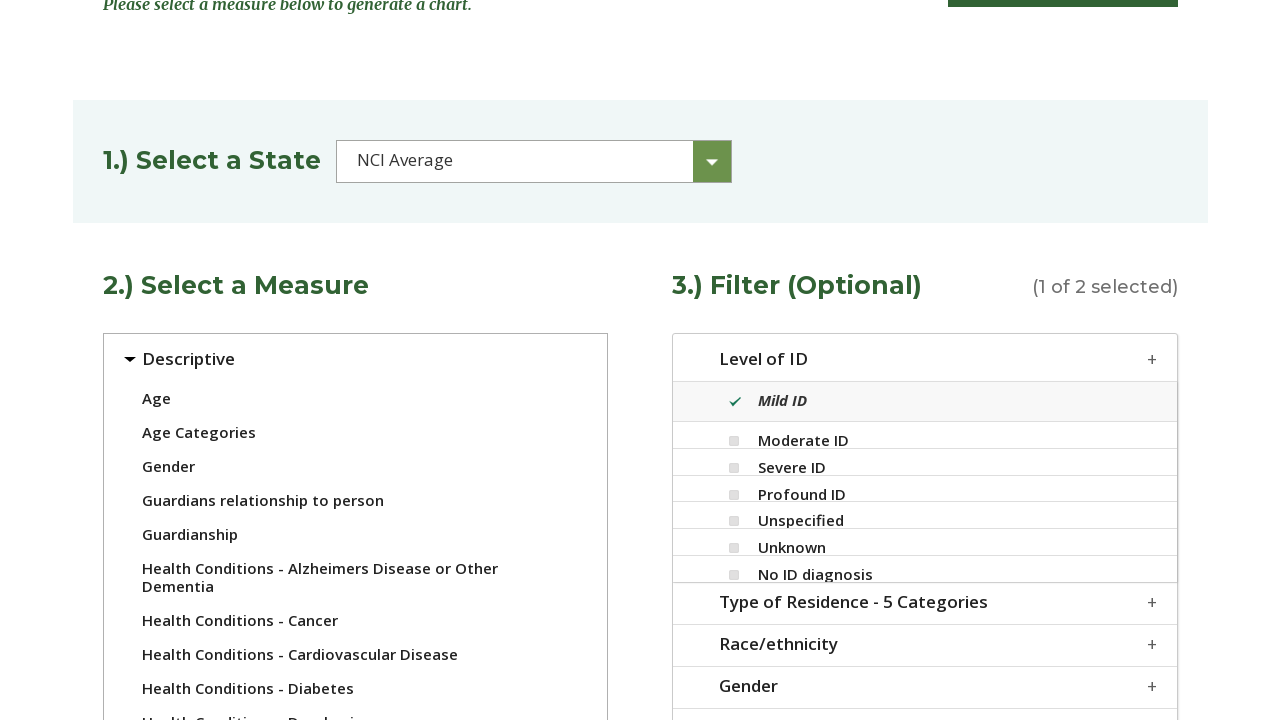

Clicked second selecter expand item at (925, 444) on .selecter-expand-item:nth-child(2) .selecter-expand-label
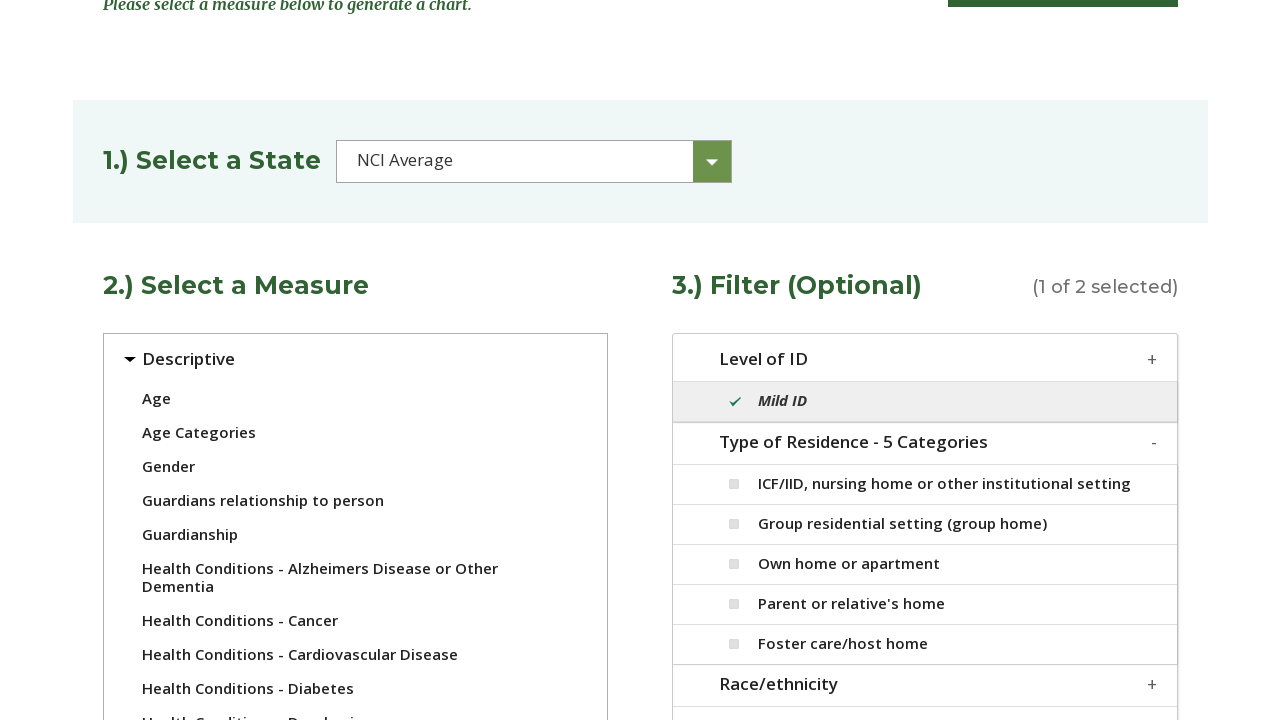

Clicked filter 152 selecter label at (925, 484) on #filter_152_1+ .selecter-label
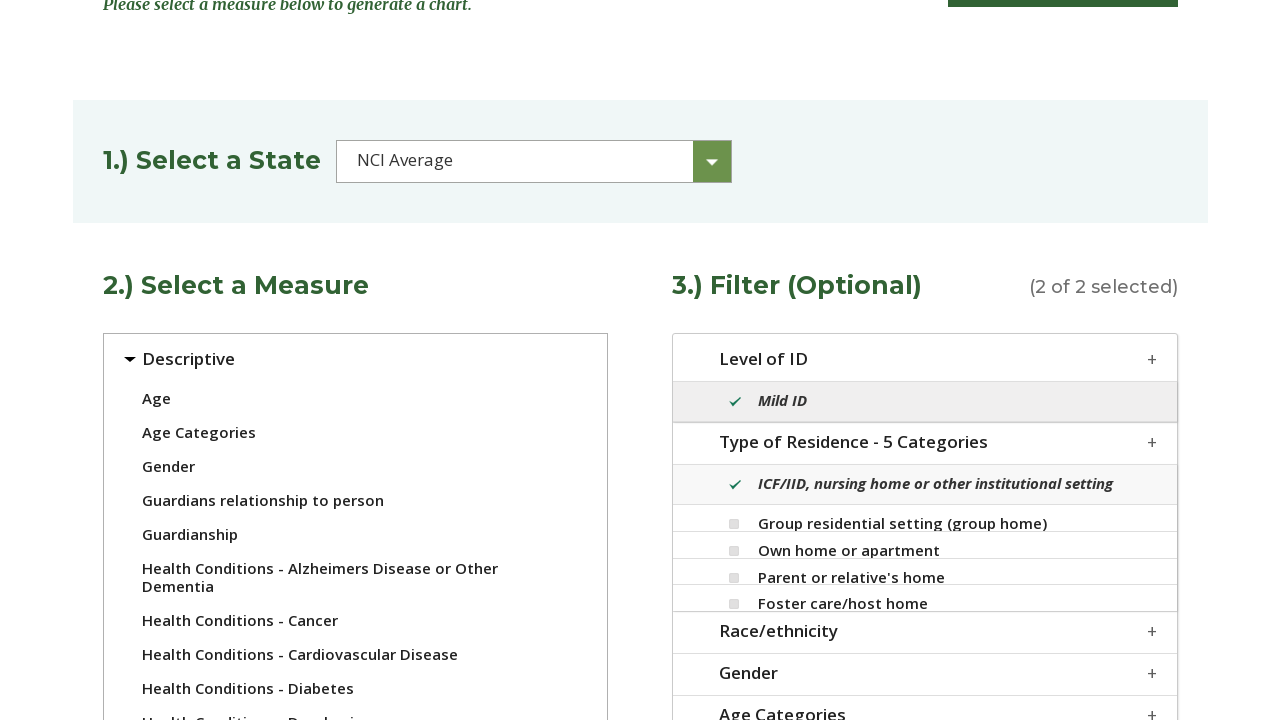

Clicked generate chart button at (1062, 28) on #generatechart-button
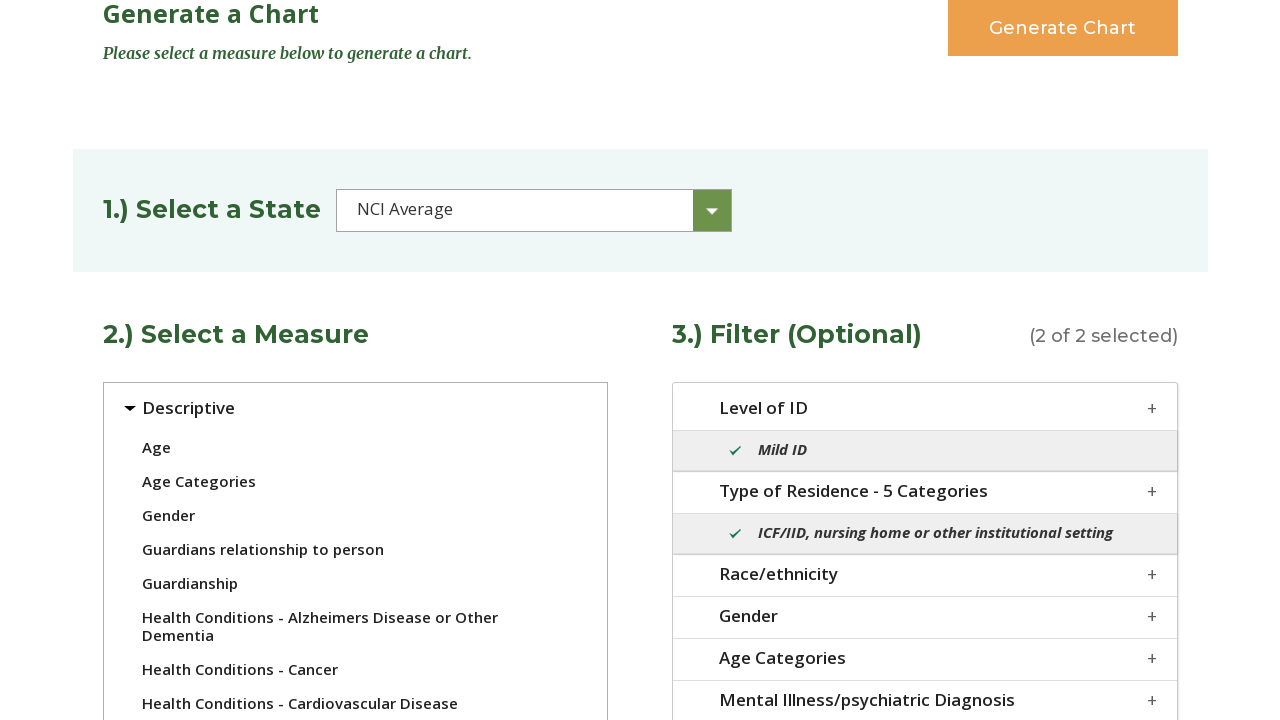

Chart generated and unfiltered data tab is available
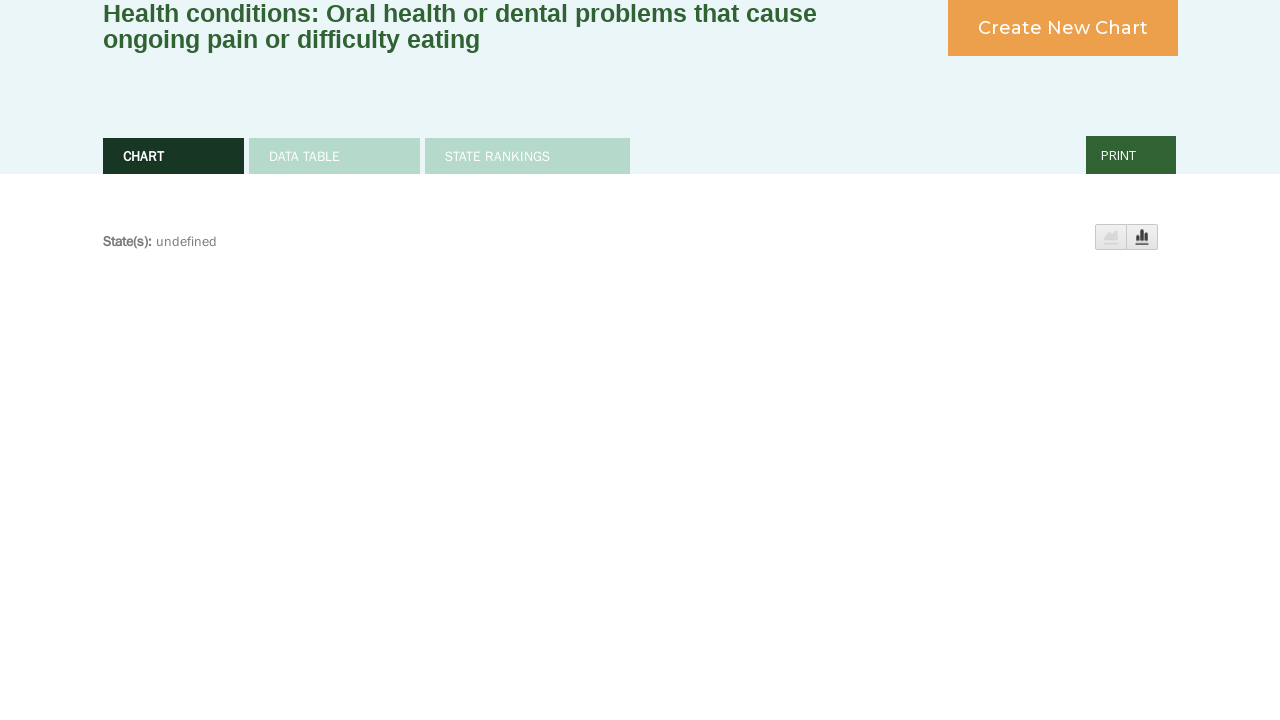

Clicked on unfiltered data tab to view unfiltered chart data at (334, 156) on #tab-unfiltered-data
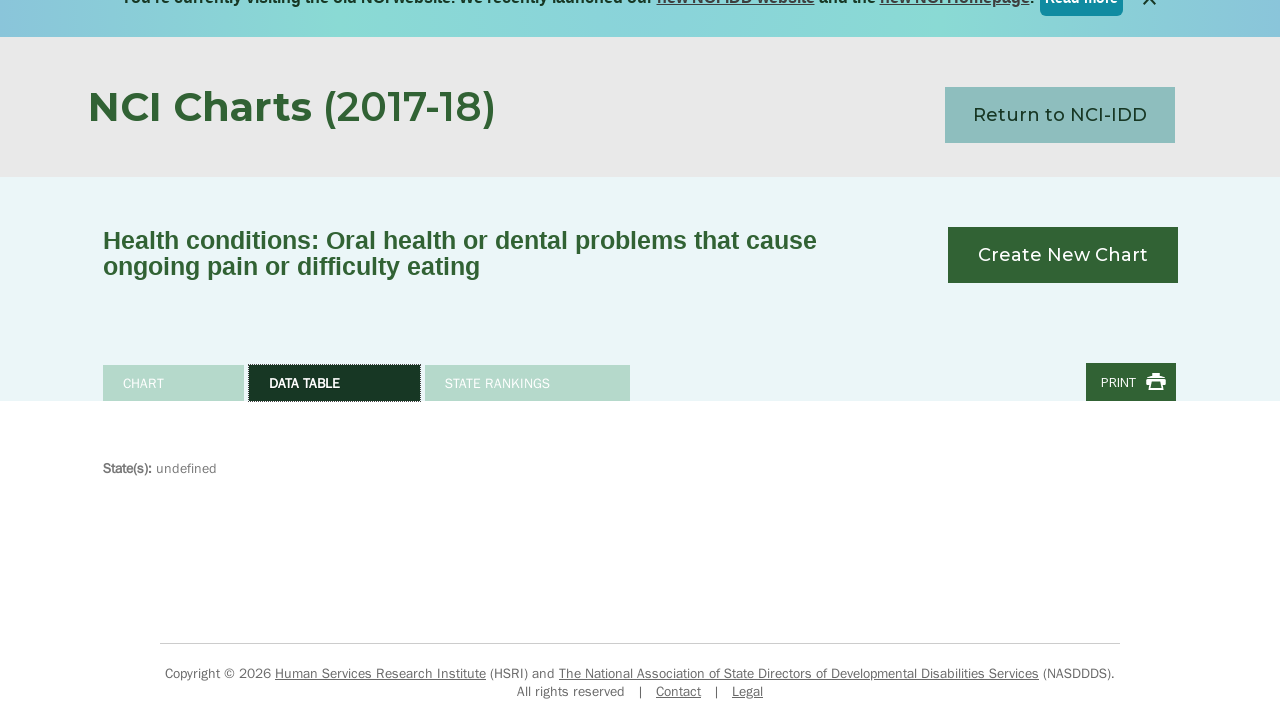

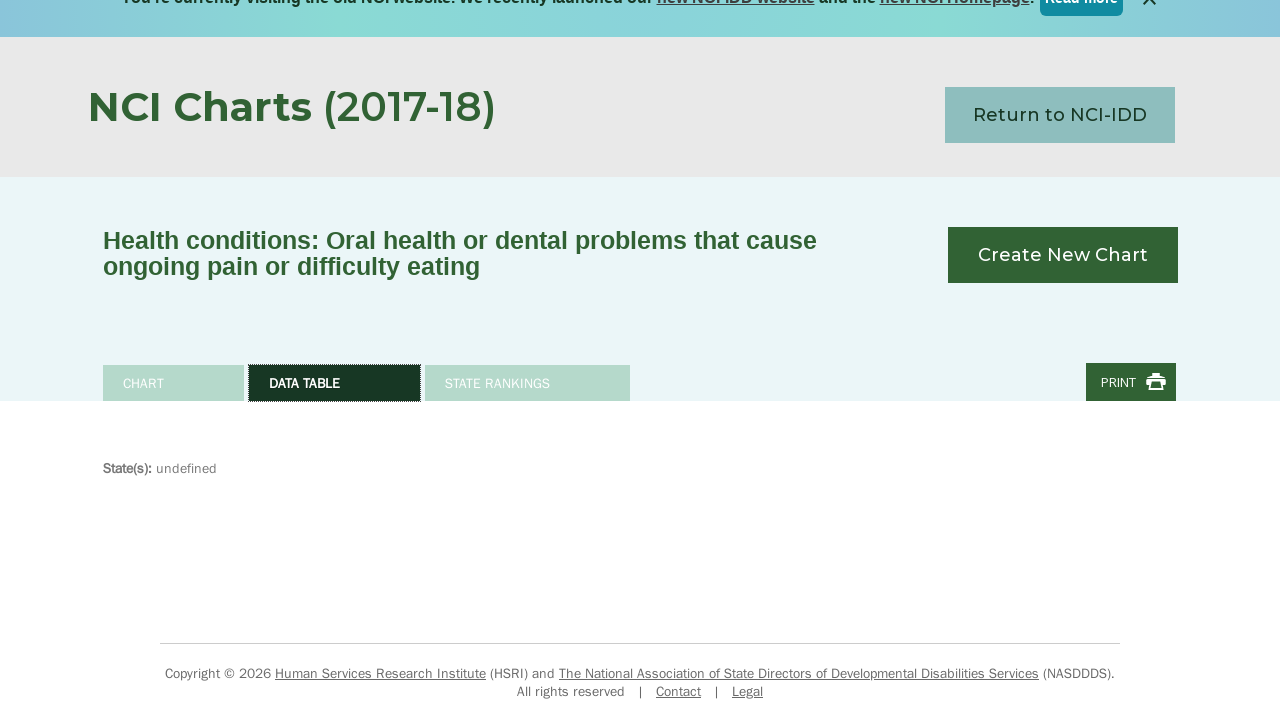